Tests accessing elements within a shadow DOM using light DOM selectors

Starting URL: http://vanilton.net/web-test/shadow-dom/

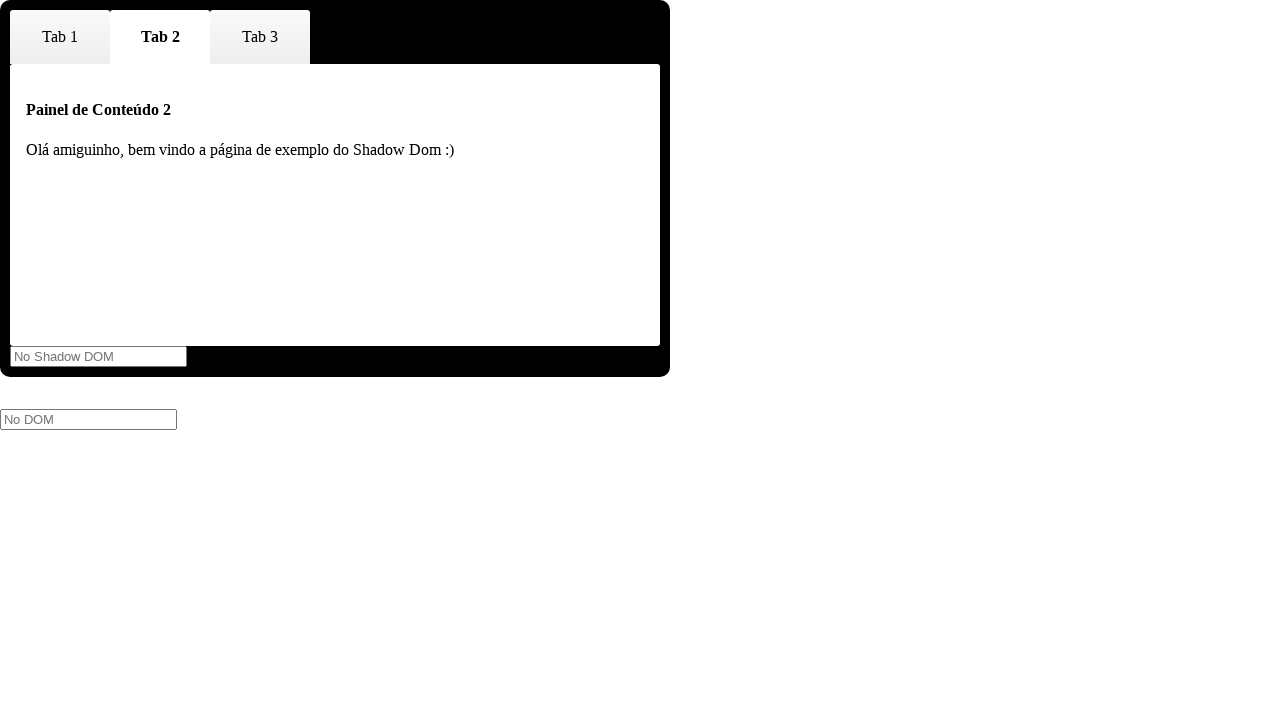

Set default timeout to 5000ms
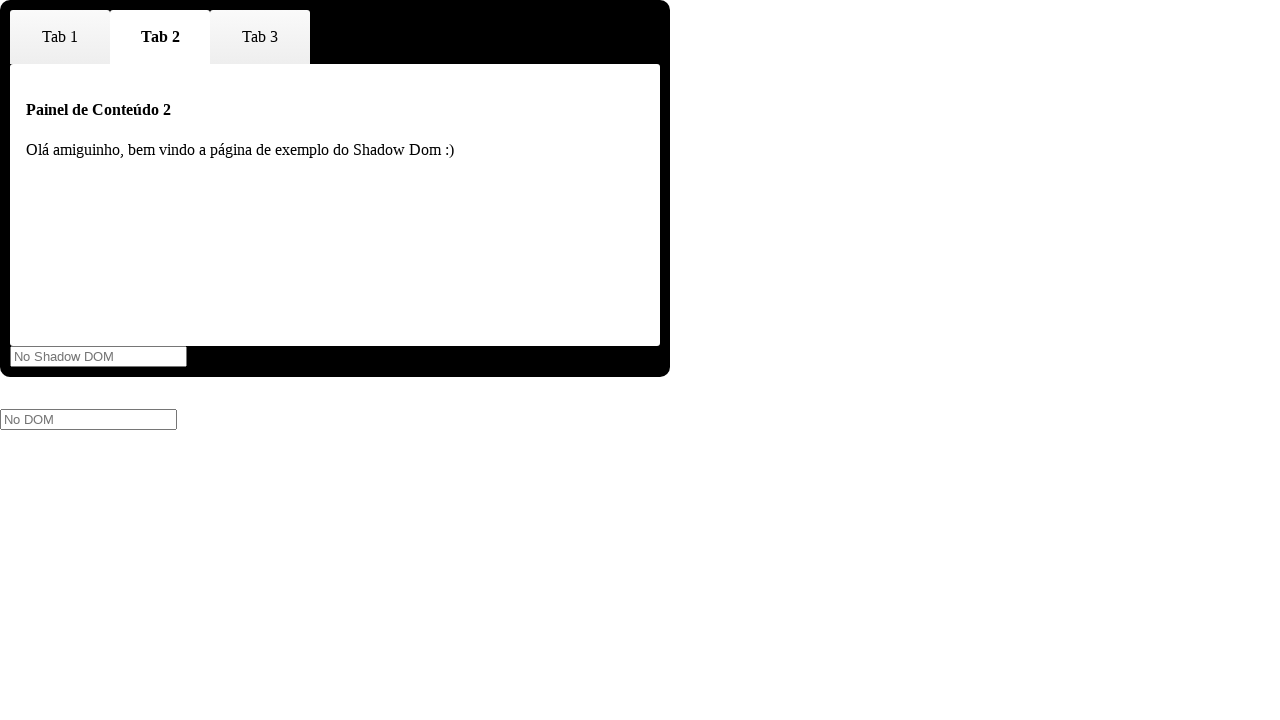

Waited for #nome element inside shadow DOM to become visible using :light selector
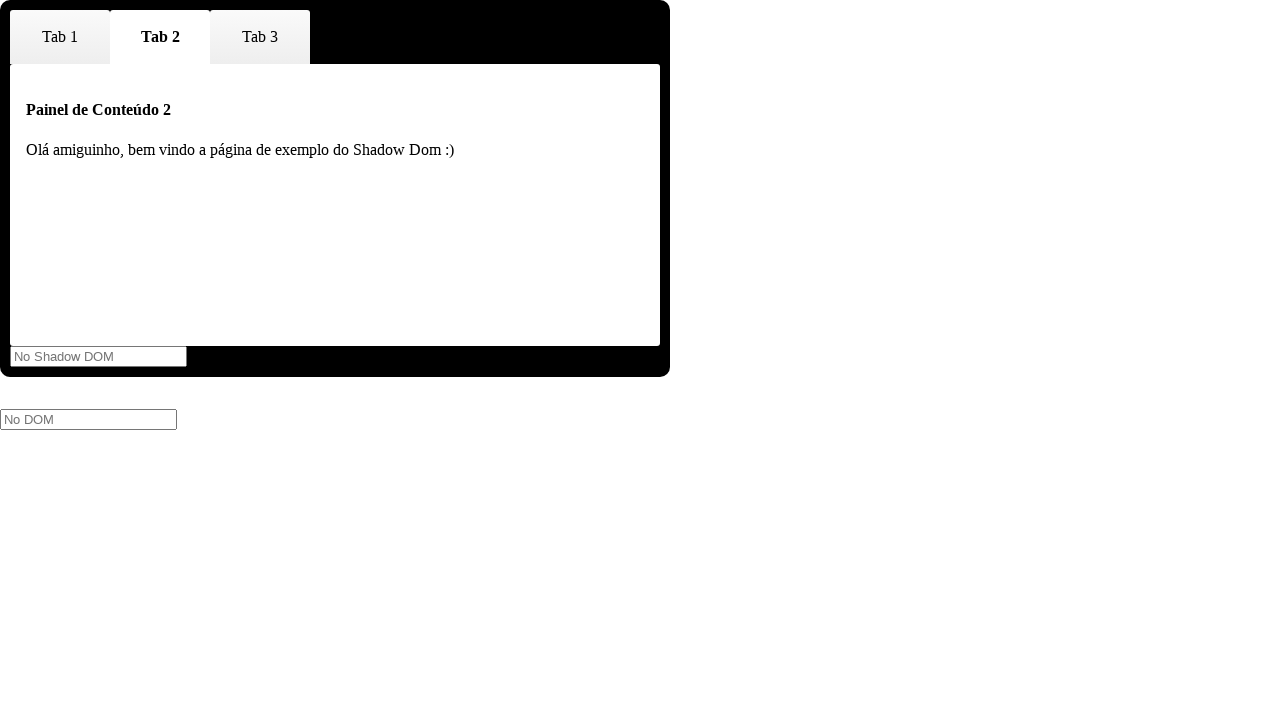

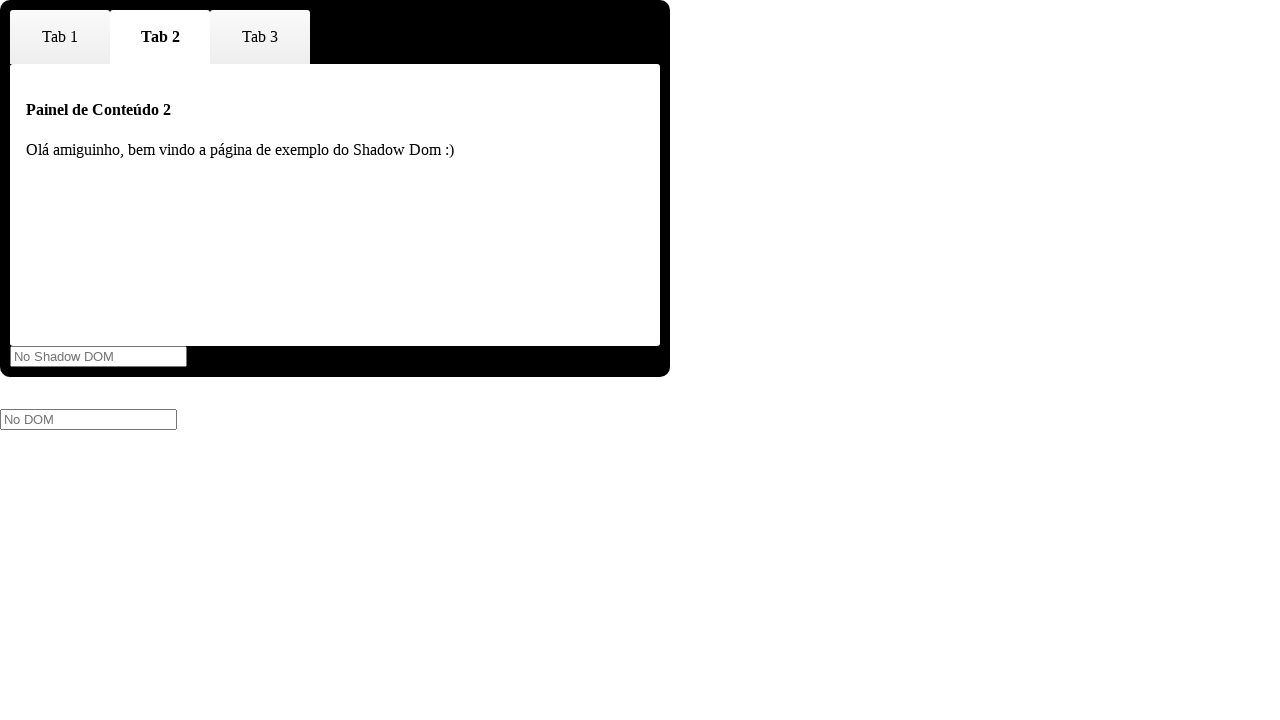